Tests filtering tasks by active status, showing only uncompleted tasks

Starting URL: https://todomvc.com/examples/react/dist/

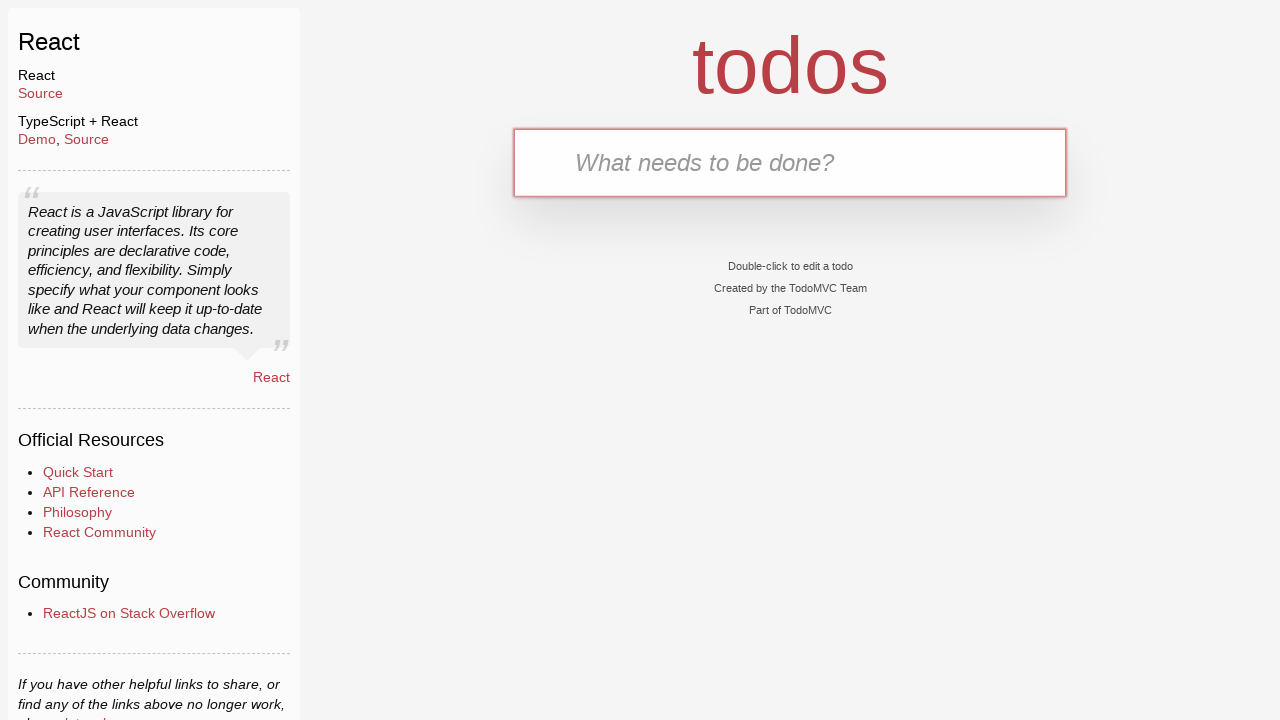

Filled new todo input with 'Active Task' on .new-todo
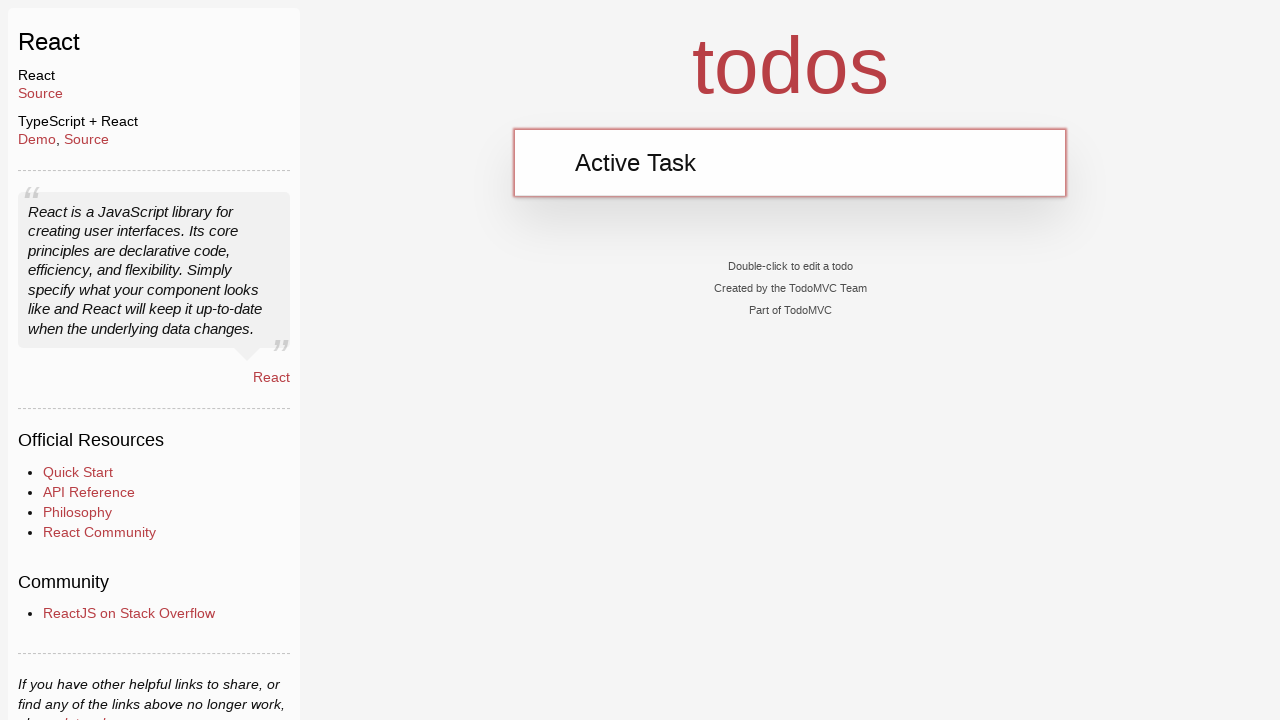

Pressed Enter to add 'Active Task' on .new-todo
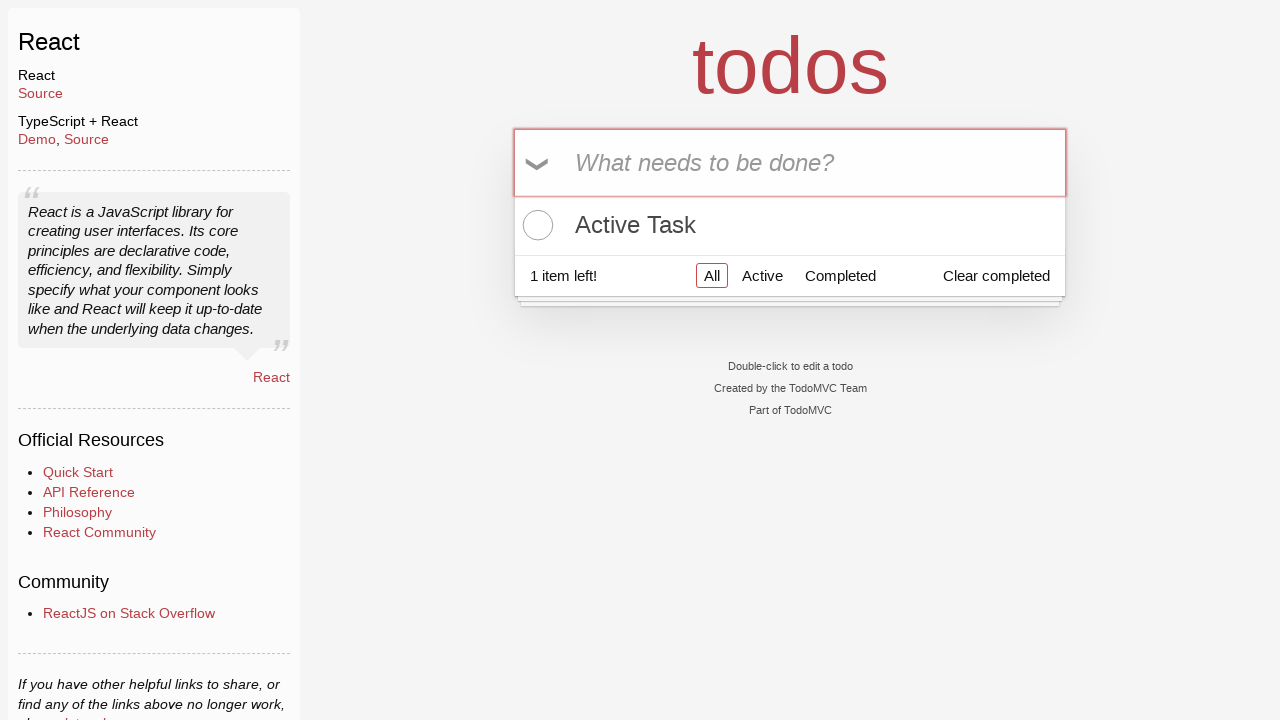

Filled new todo input with 'Completed Task' on .new-todo
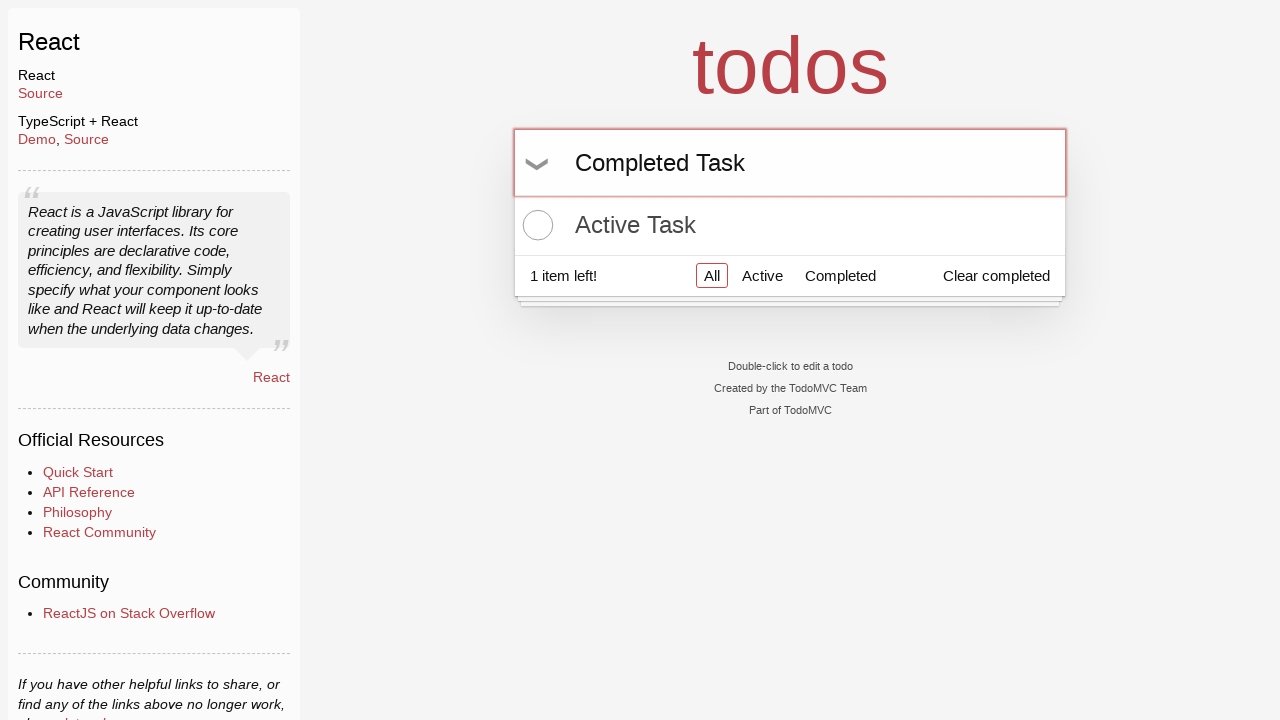

Pressed Enter to add 'Completed Task' on .new-todo
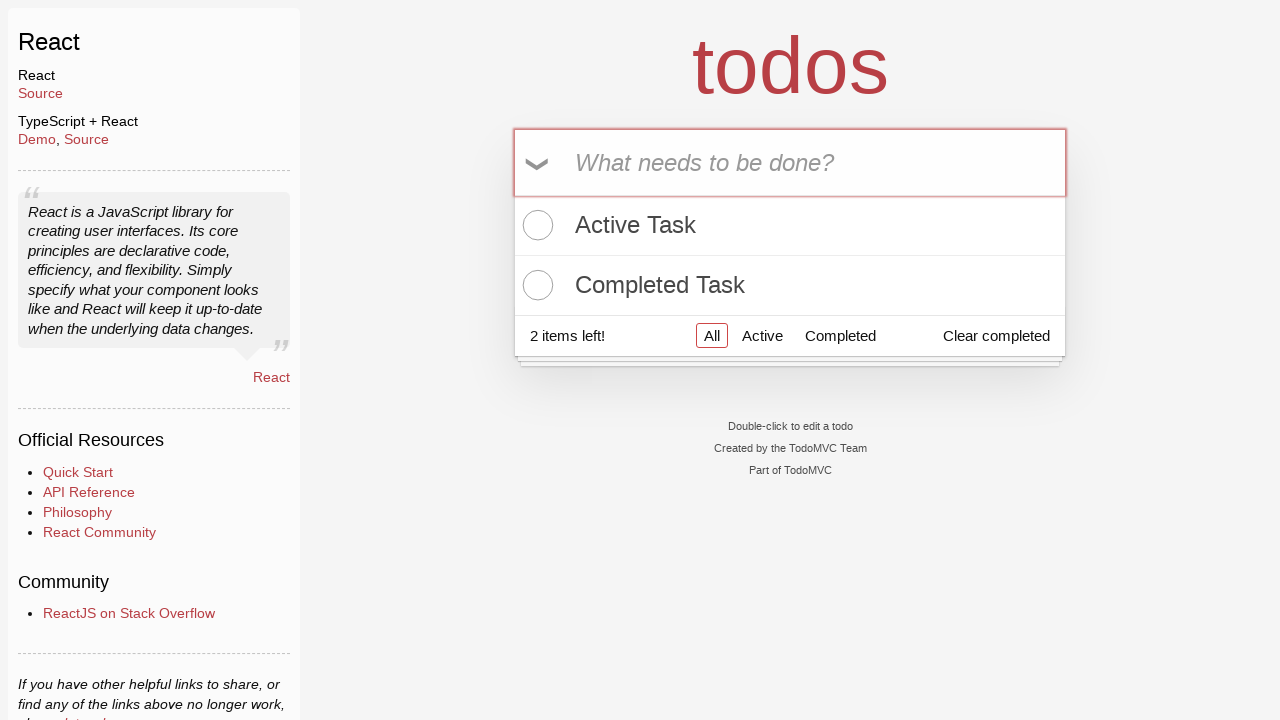

Waited for toggle checkboxes to appear
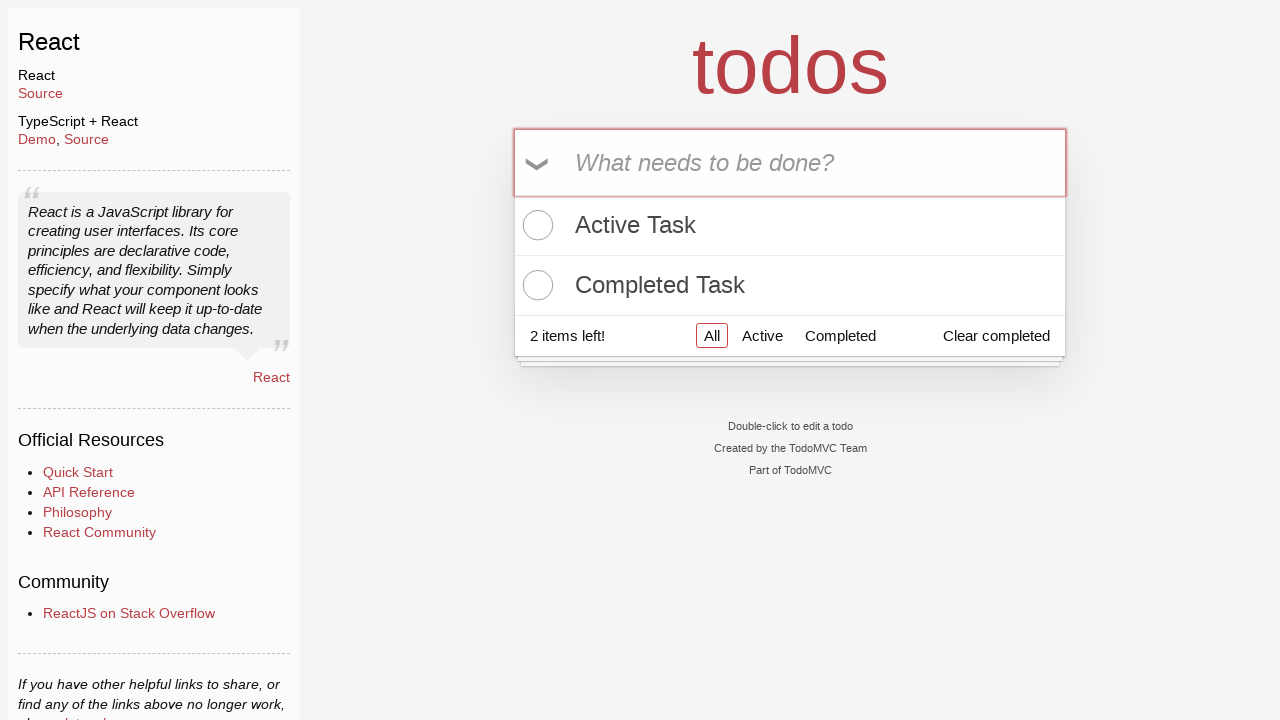

Located all toggle checkboxes
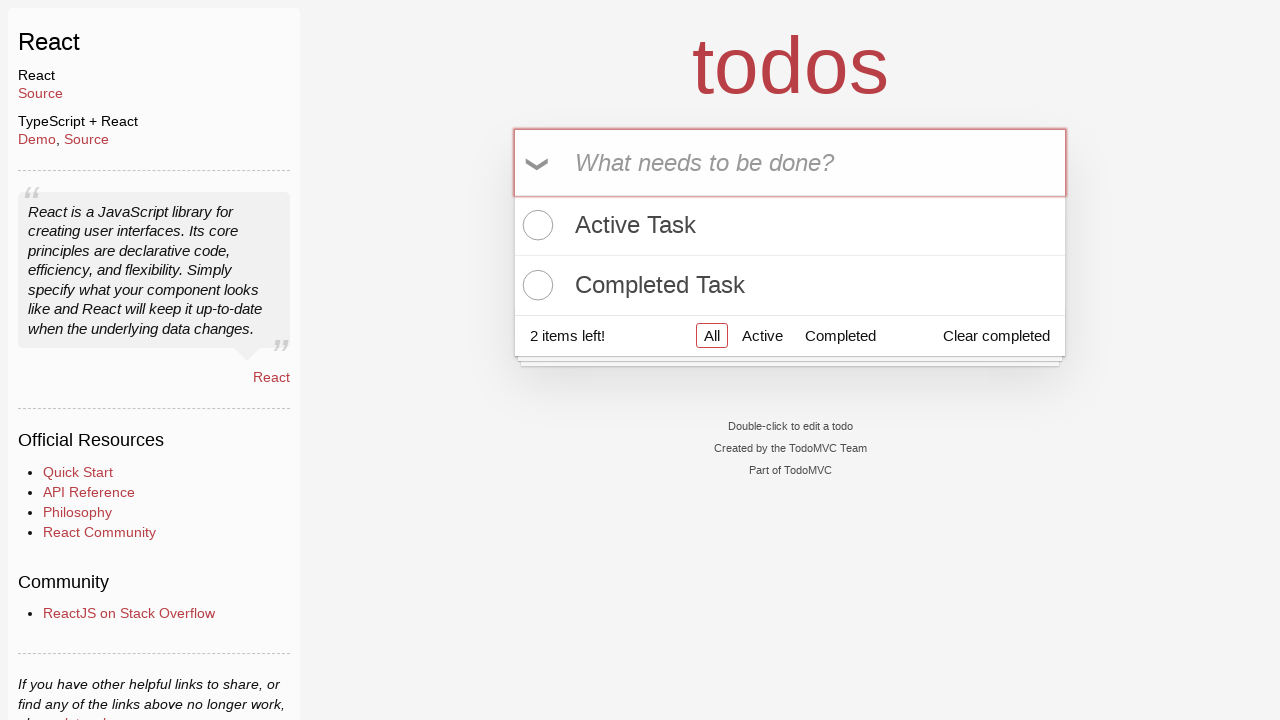

Clicked checkbox to mark second task as completed at (535, 285) on .toggle >> nth=1
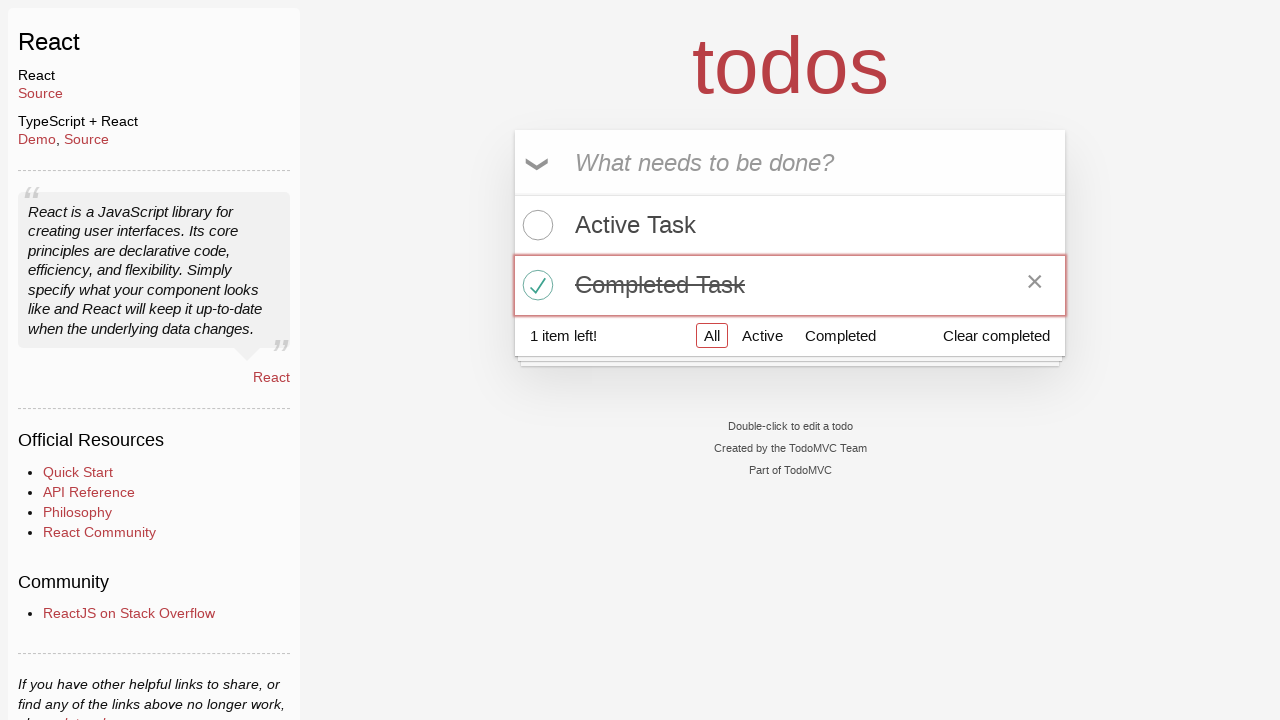

Clicked Active filter link to show only uncompleted tasks at (790, 225) on text=Active
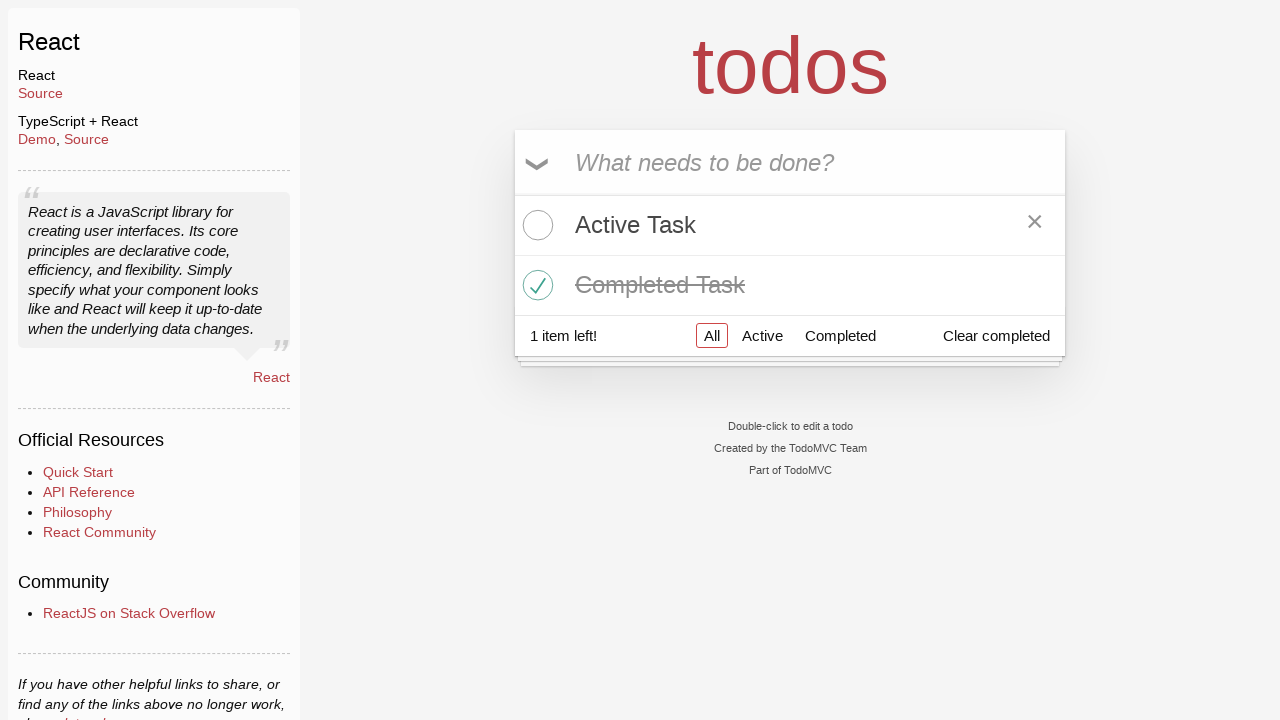

Waited for filtered results to load
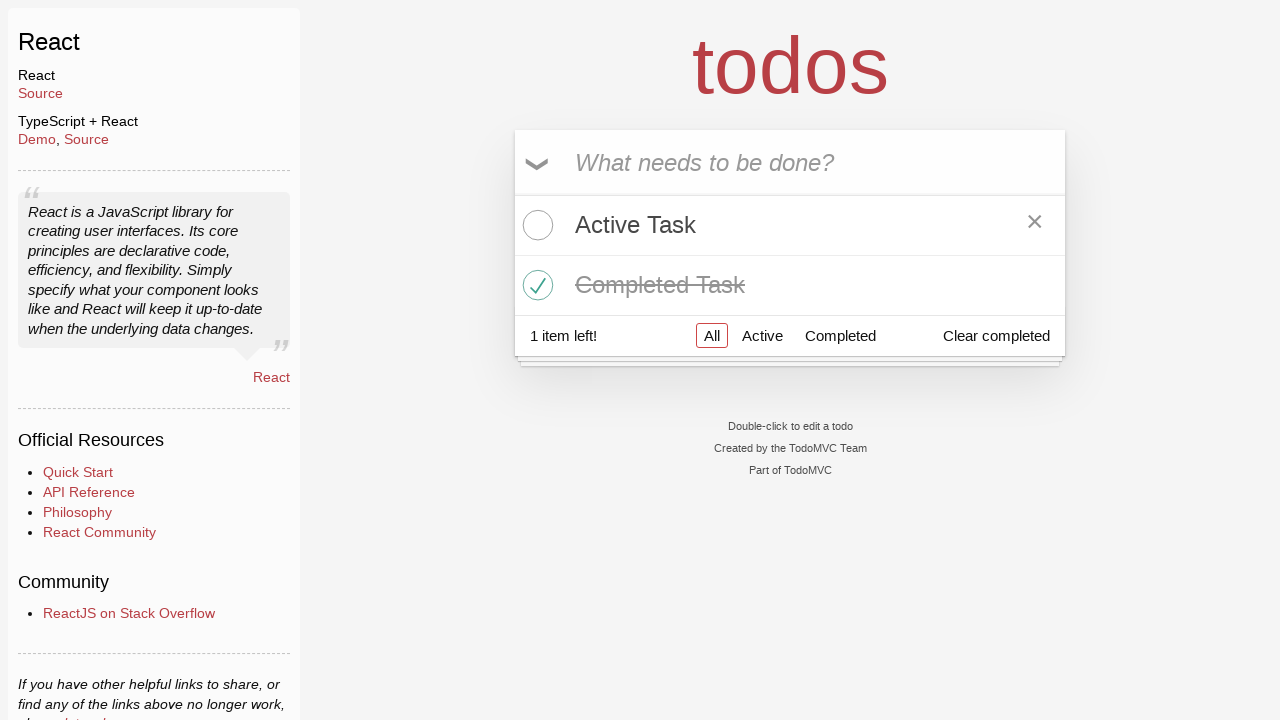

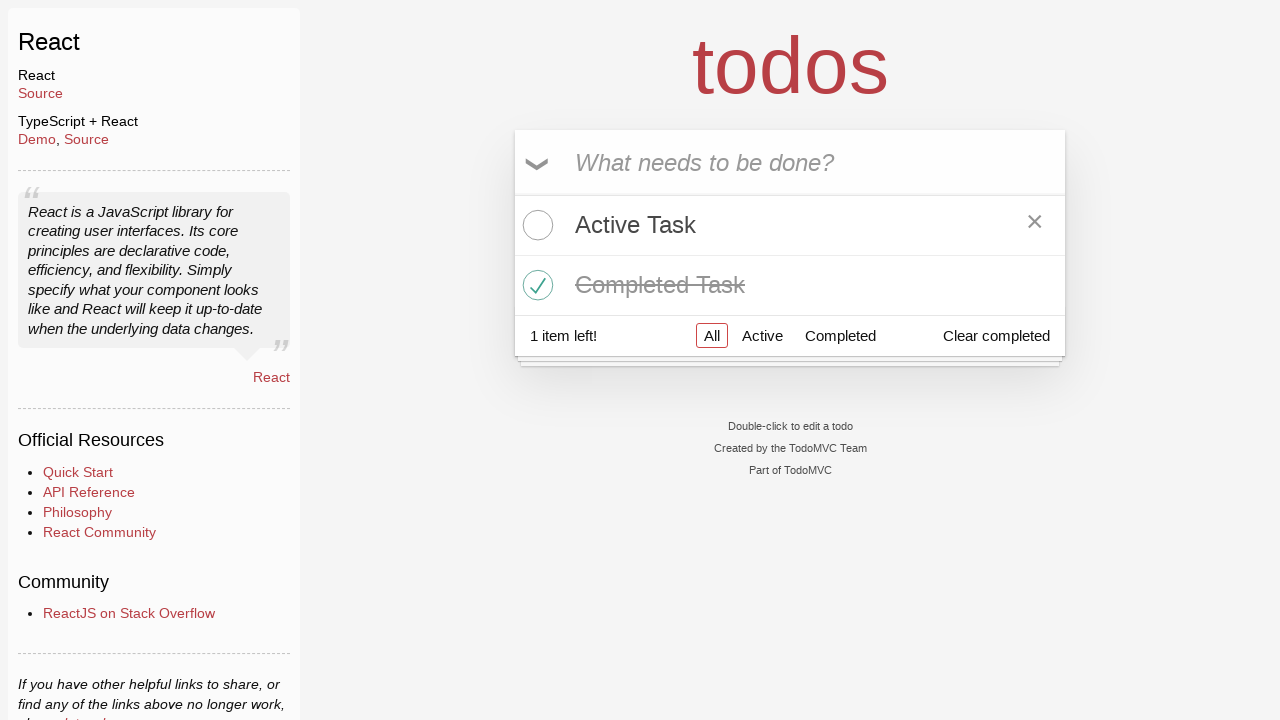